Tests dynamic dropdown functionality on a flight booking practice page by selecting origin city (Hyderabad) and destination city (Chennai) from dropdown menus

Starting URL: https://rahulshettyacademy.com/dropdownsPractise/

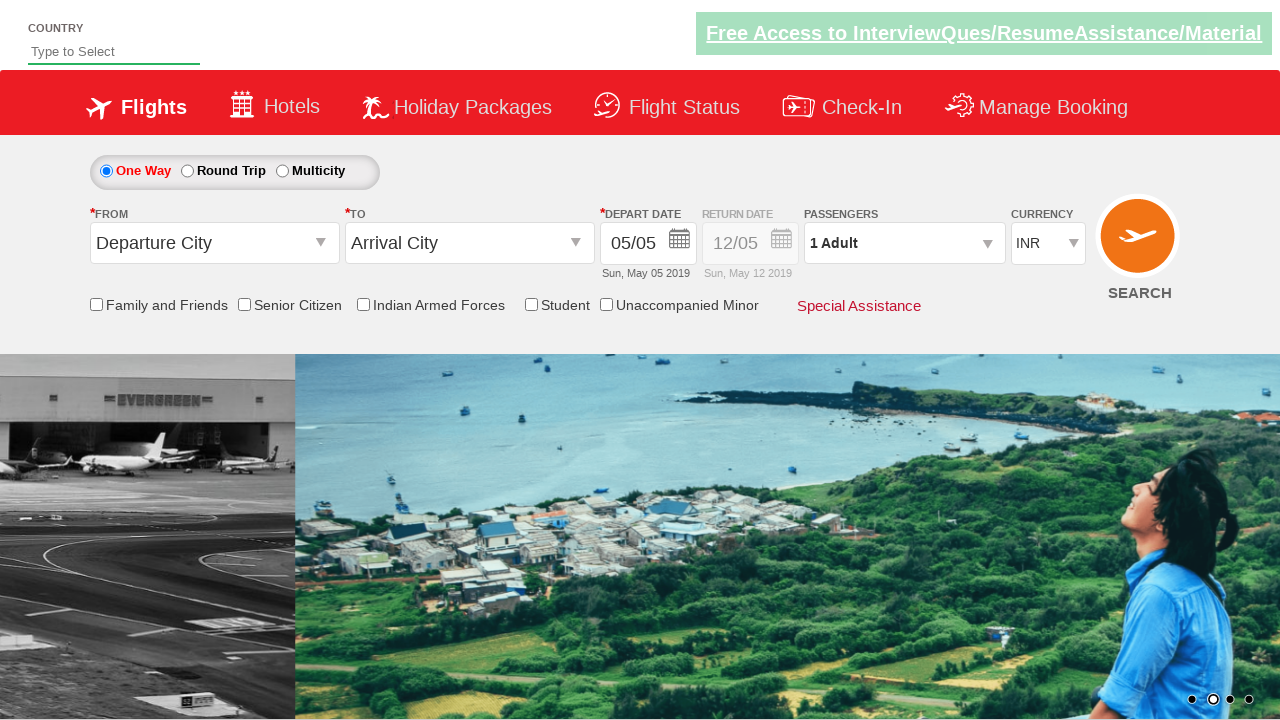

Clicked origin station dropdown to open it at (214, 243) on #ctl00_mainContent_ddl_originStation1_CTXT
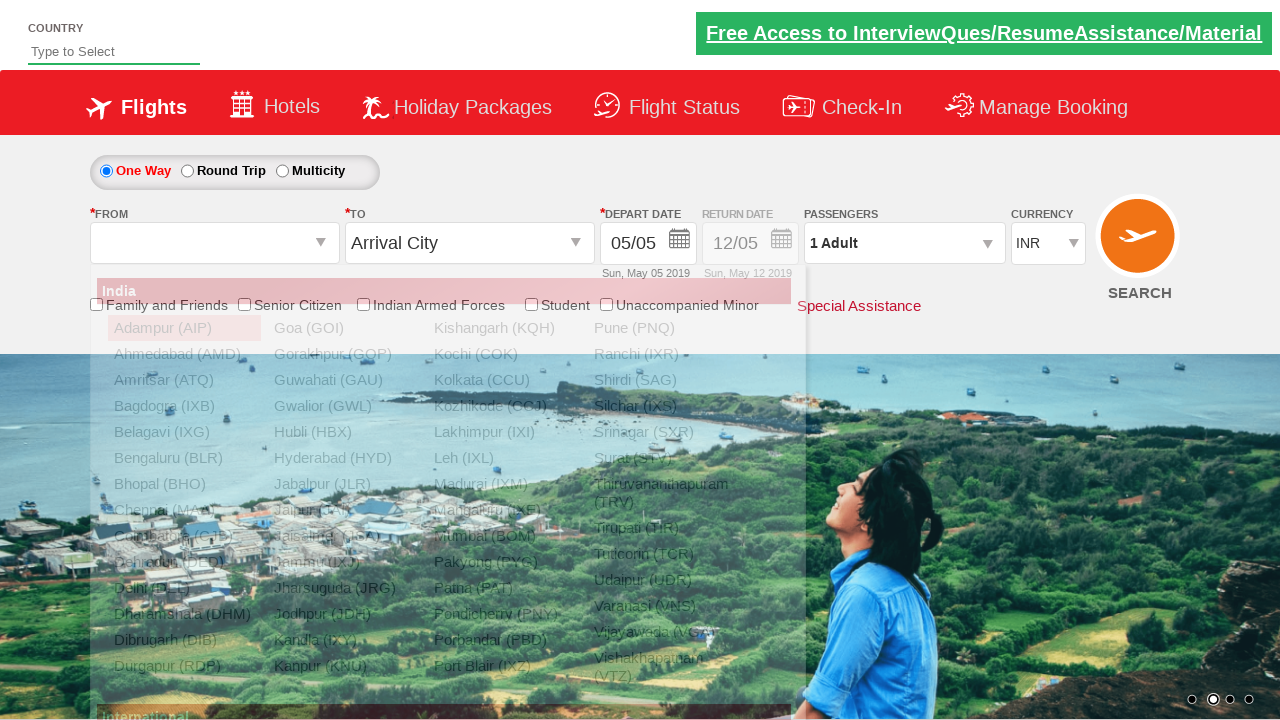

Selected Hyderabad (HYD) as origin city at (344, 458) on xpath=//a[text()=' Hyderabad (HYD)']
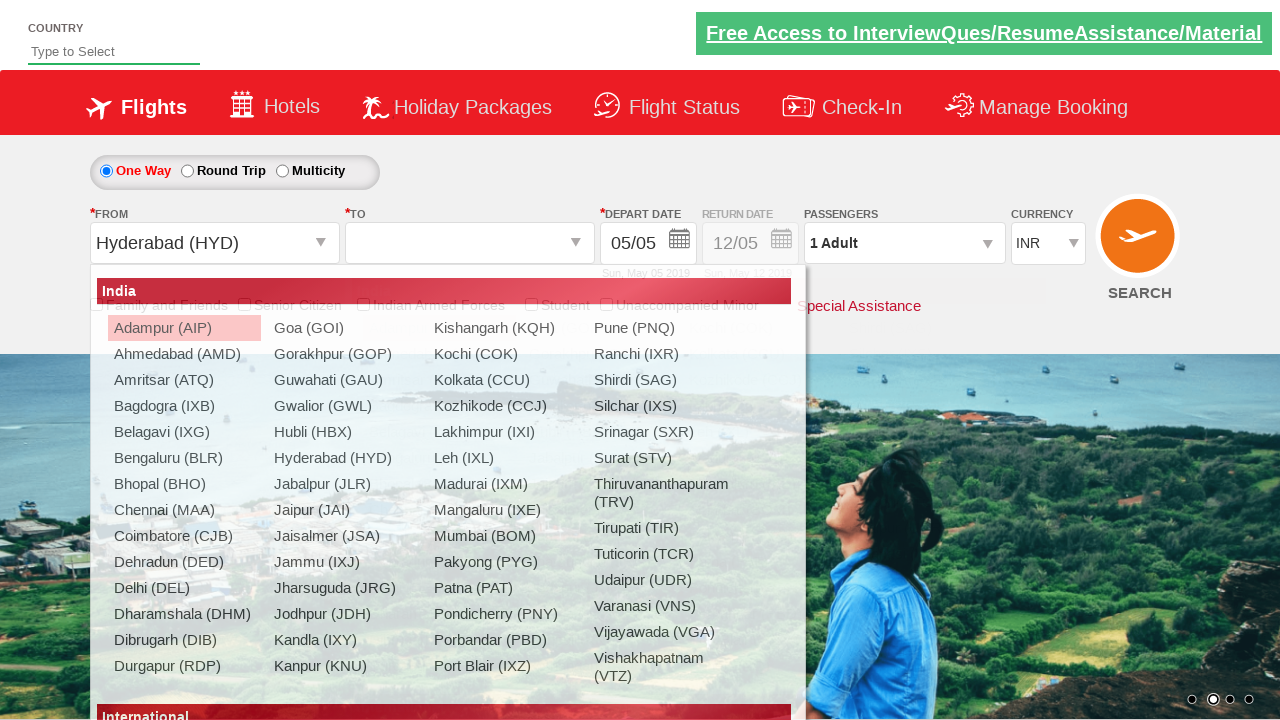

Waited for destination dropdown to be ready
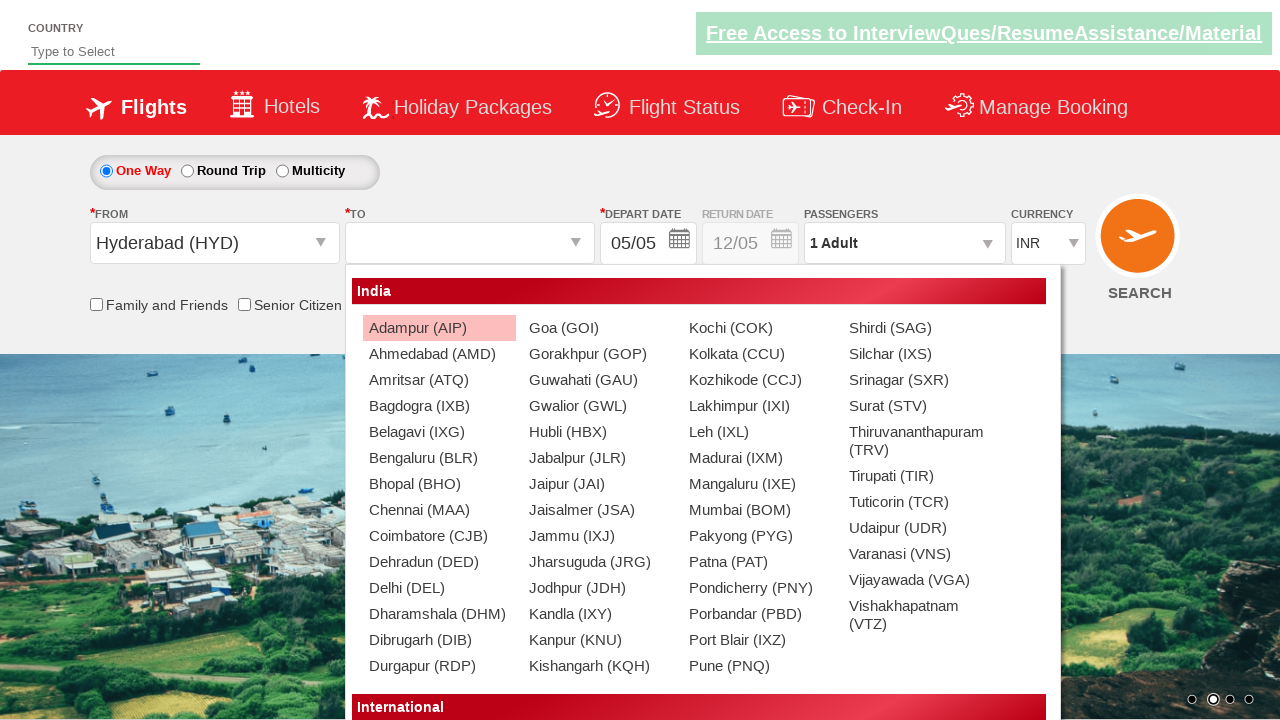

Selected Chennai (MAA) as destination city at (439, 510) on (//a[text()=' Chennai (MAA)'])[2]
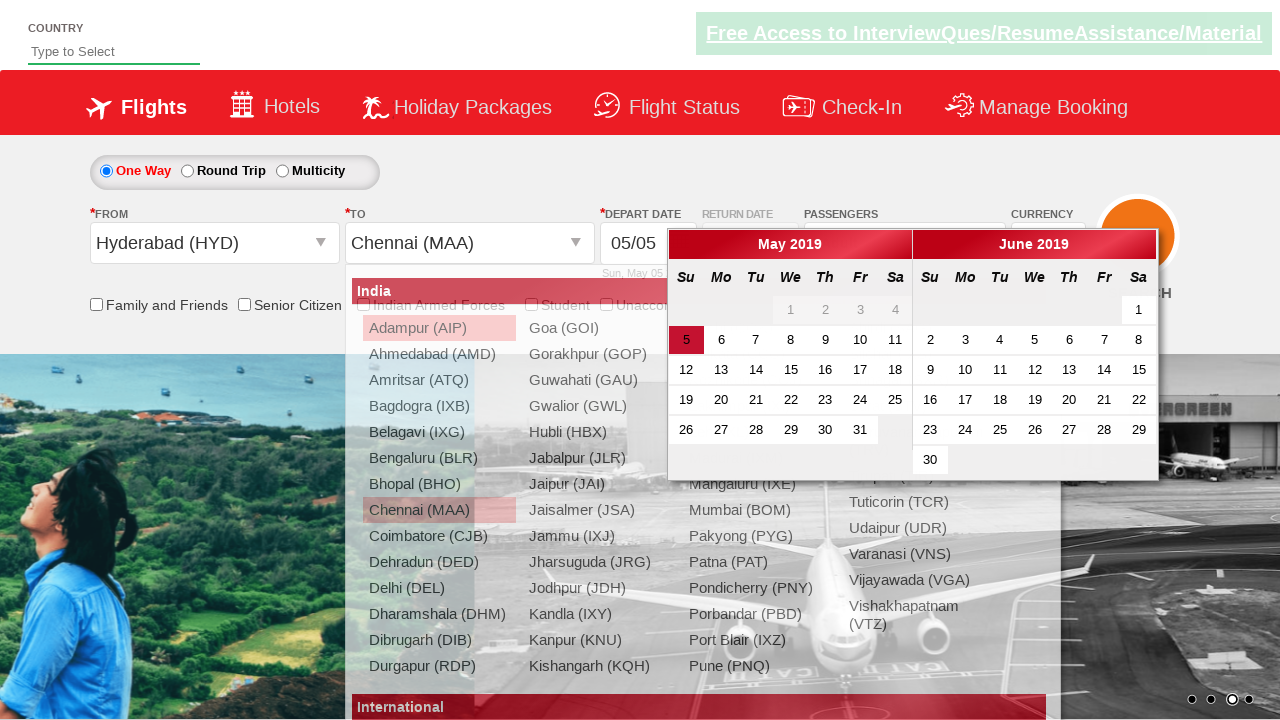

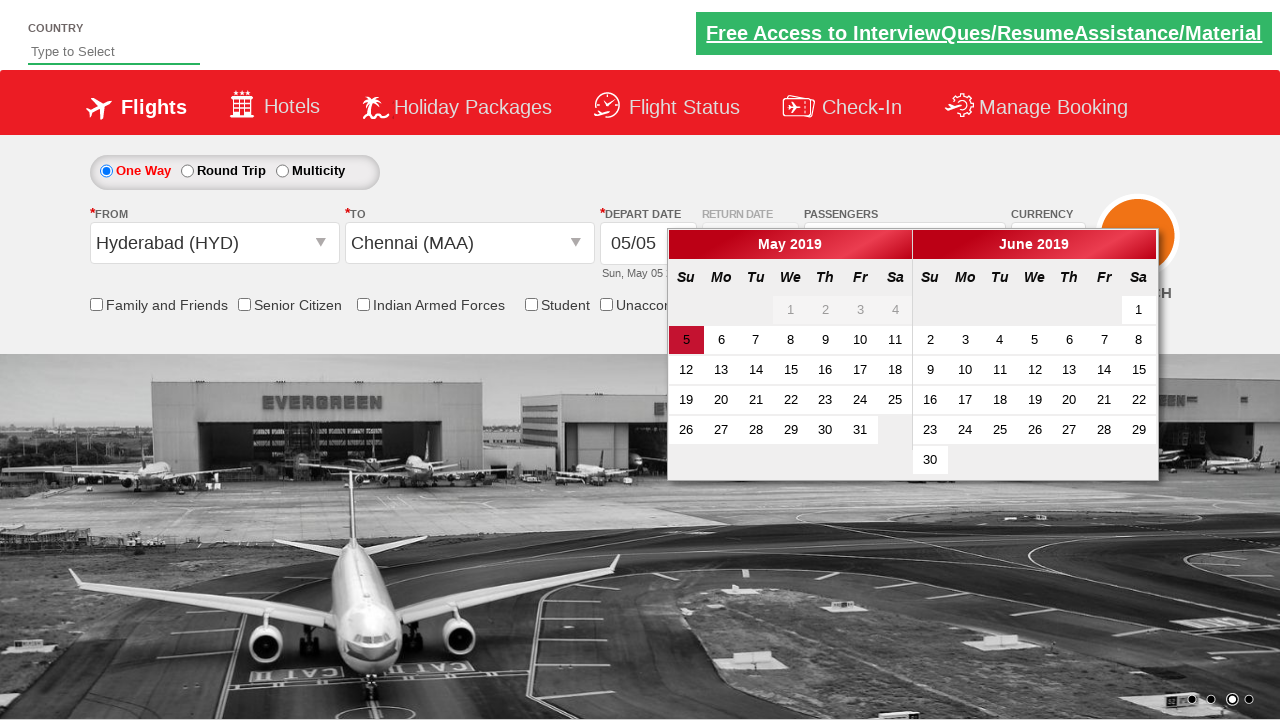